Tests checkbox functionality on a practice dropdown page by clicking on five different discount/special fare checkboxes (Friends and Family, Senior Citizen, Indian Armed Forces, Student, and Unaccompanied Minor) and verifying they can be selected.

Starting URL: https://rahulshettyacademy.com/dropdownsPractise/

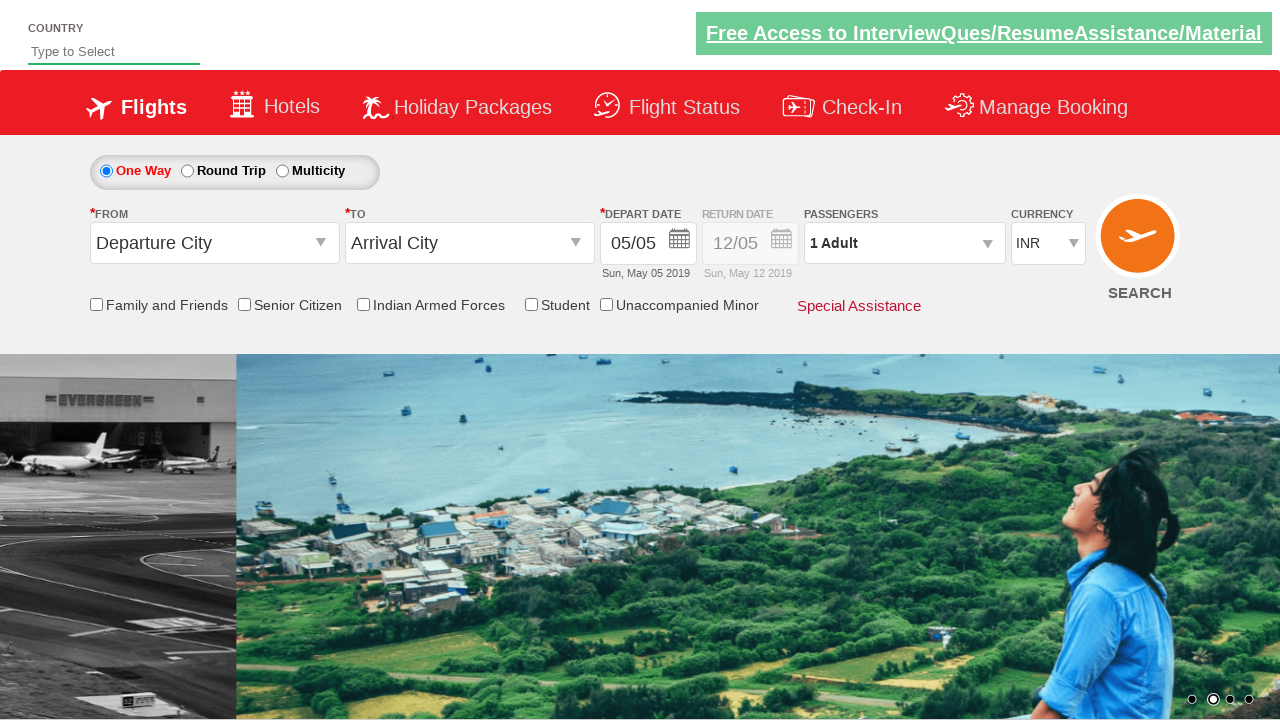

Clicked Friends and Family discount checkbox at (96, 304) on input#ctl00_mainContent_chk_friendsandfamily
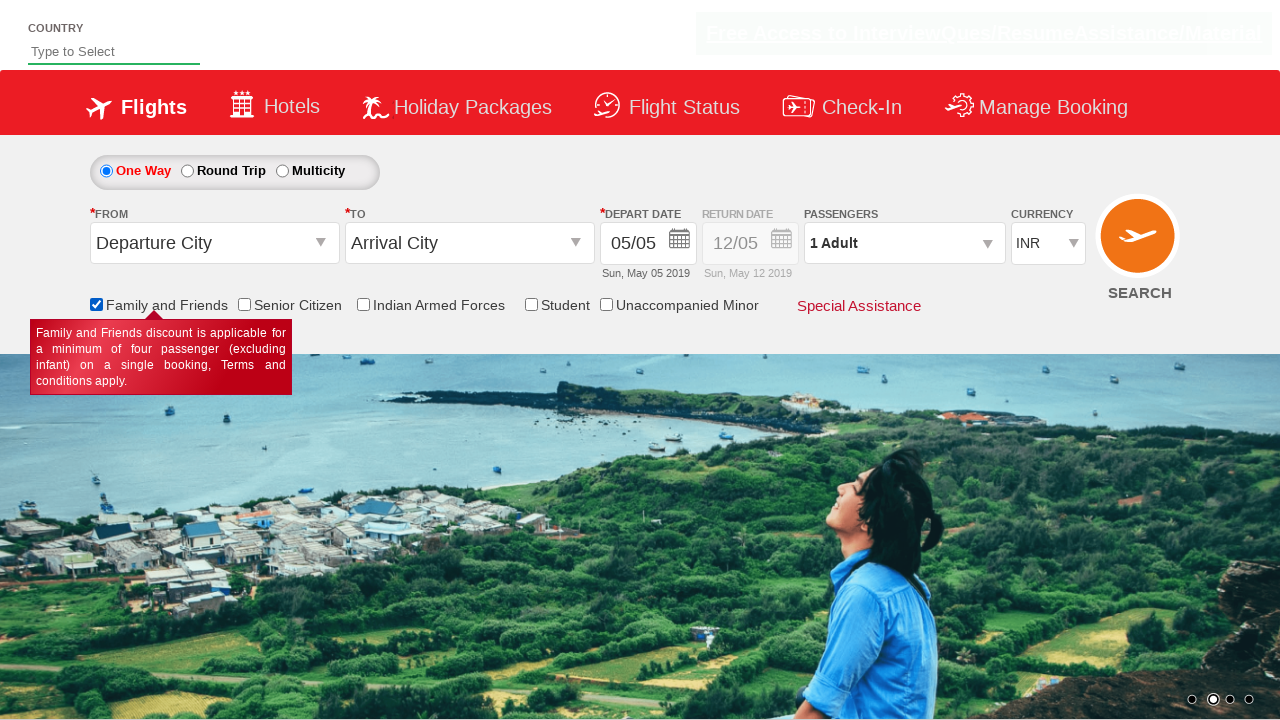

Clicked Senior Citizen Discount checkbox at (244, 304) on input#ctl00_mainContent_chk_SeniorCitizenDiscount
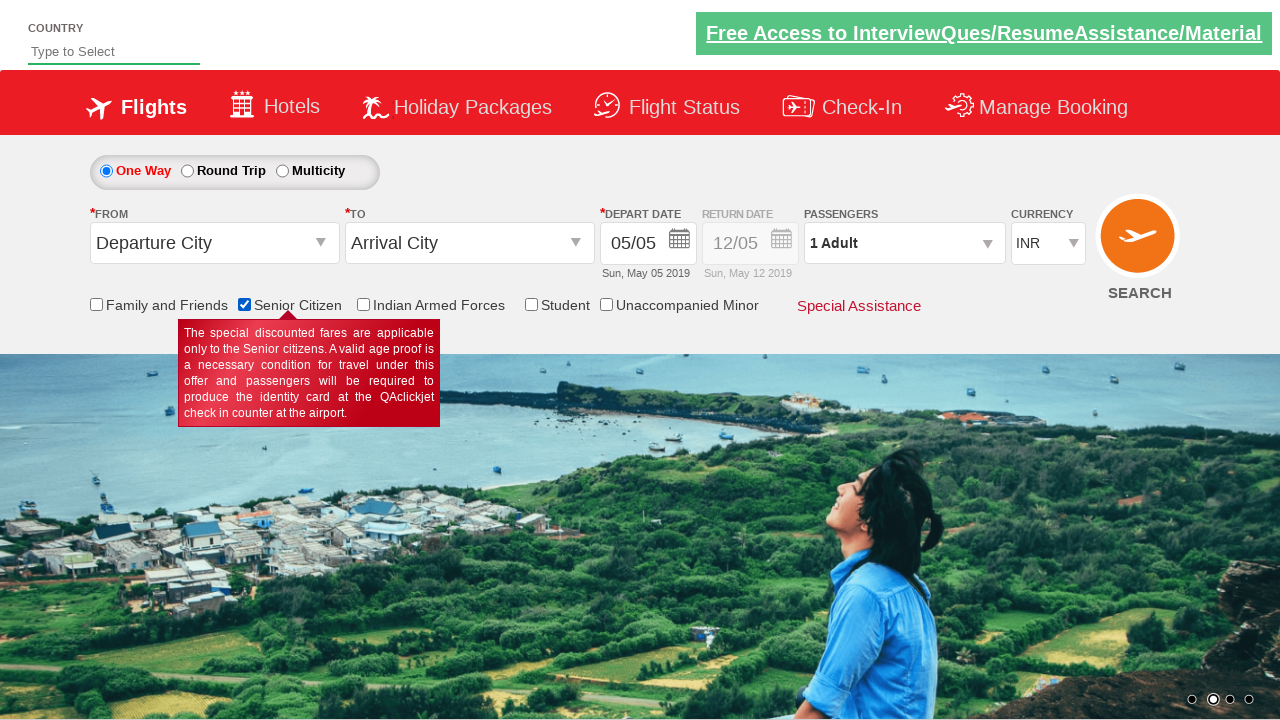

Clicked Indian Armed Forces checkbox at (363, 304) on input#ctl00_mainContent_chk_IndArm
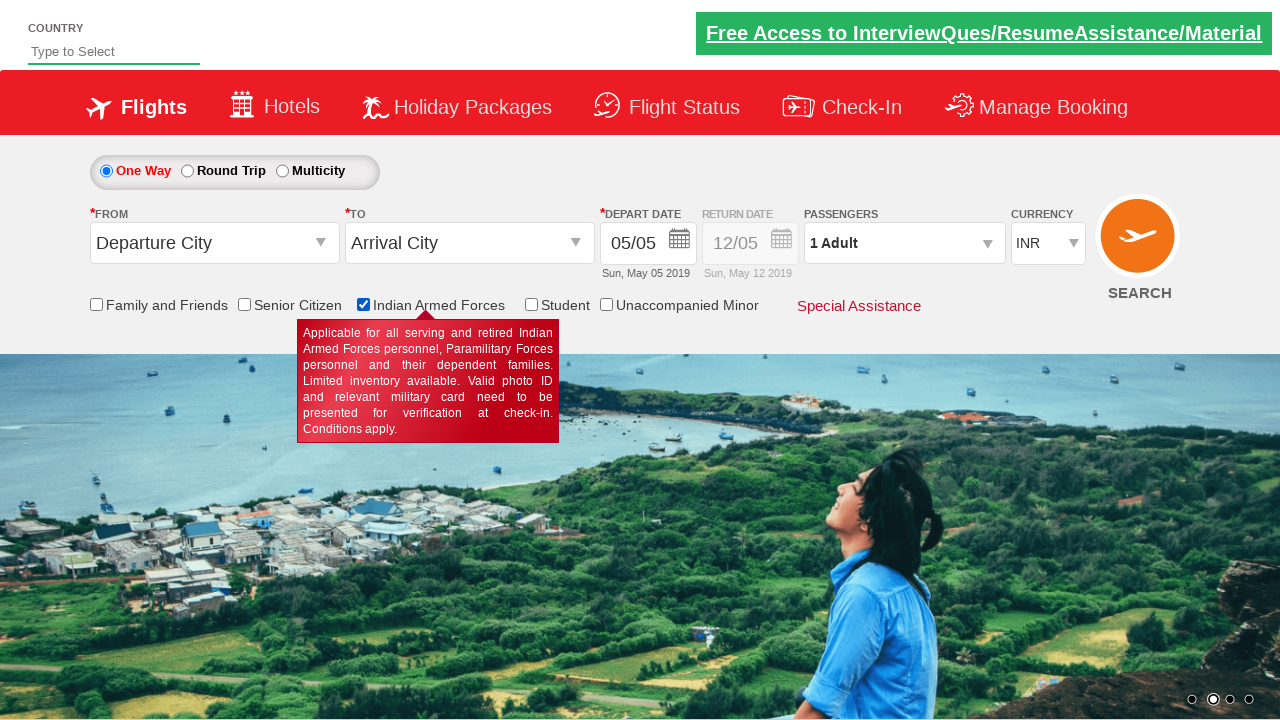

Clicked Student Discount checkbox at (531, 304) on input#ctl00_mainContent_chk_StudentDiscount
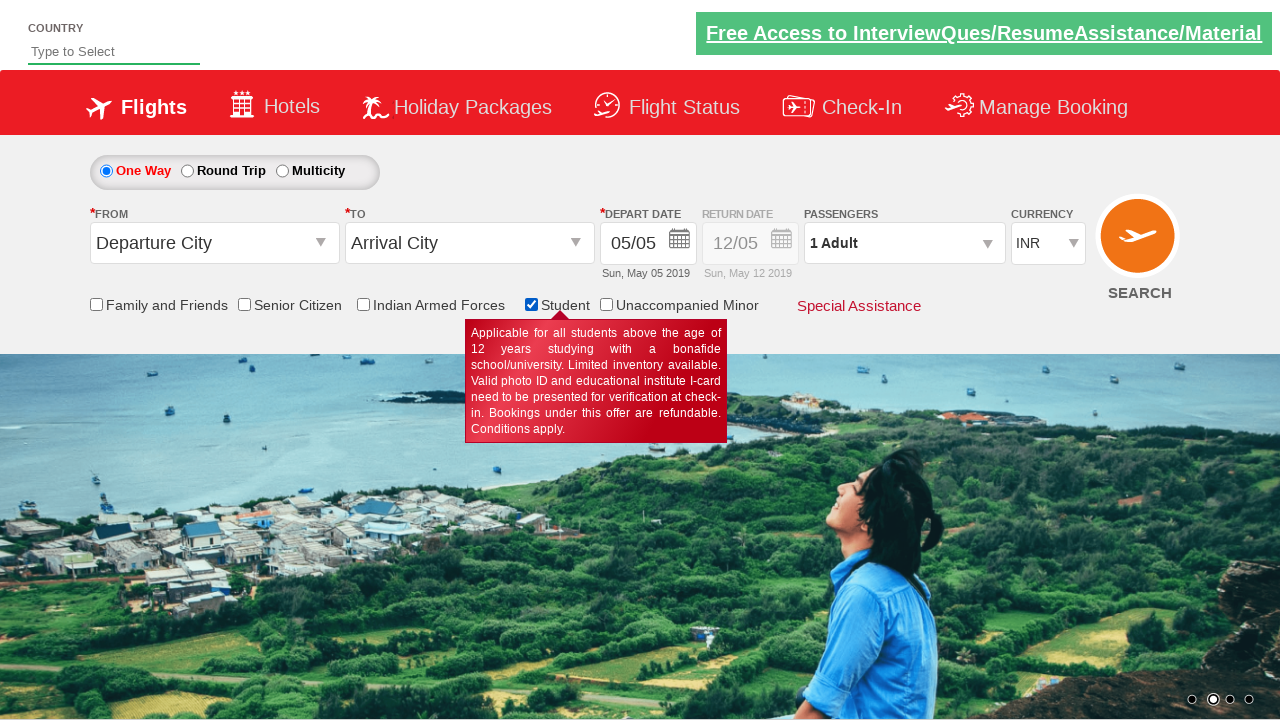

Clicked Unaccompanied Minor checkbox at (606, 304) on input#ctl00_mainContent_chk_Unmr
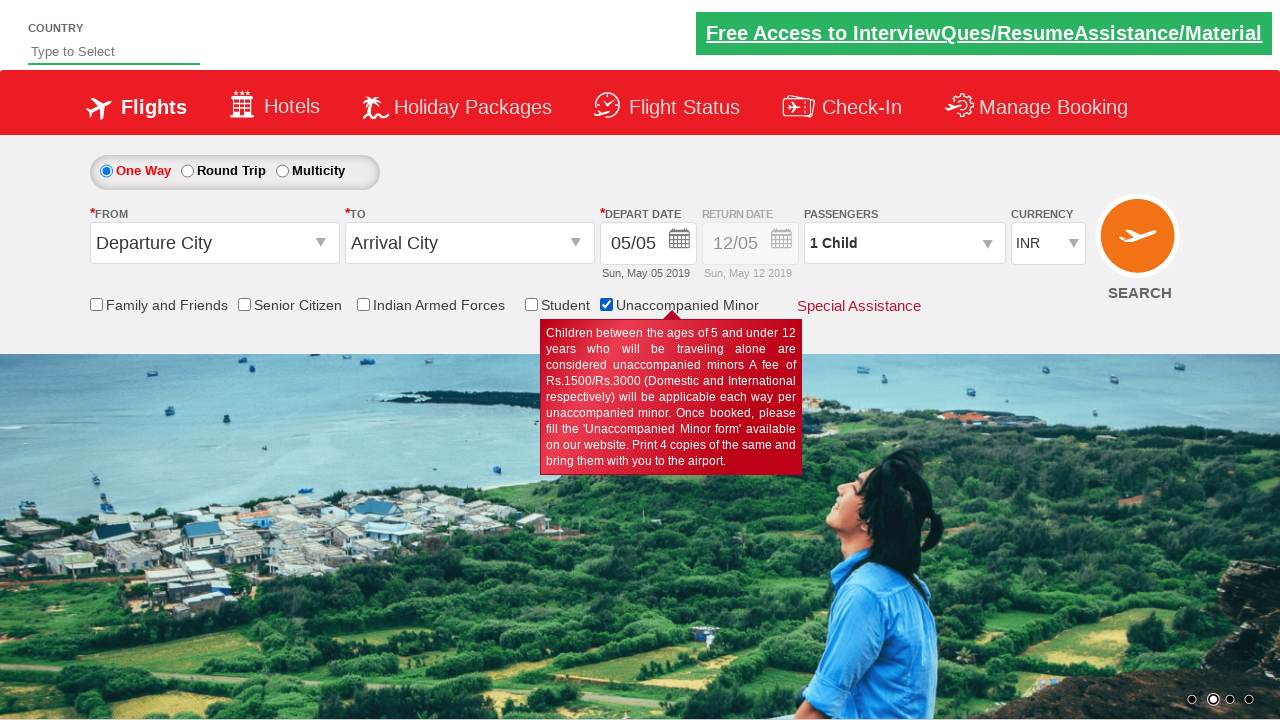

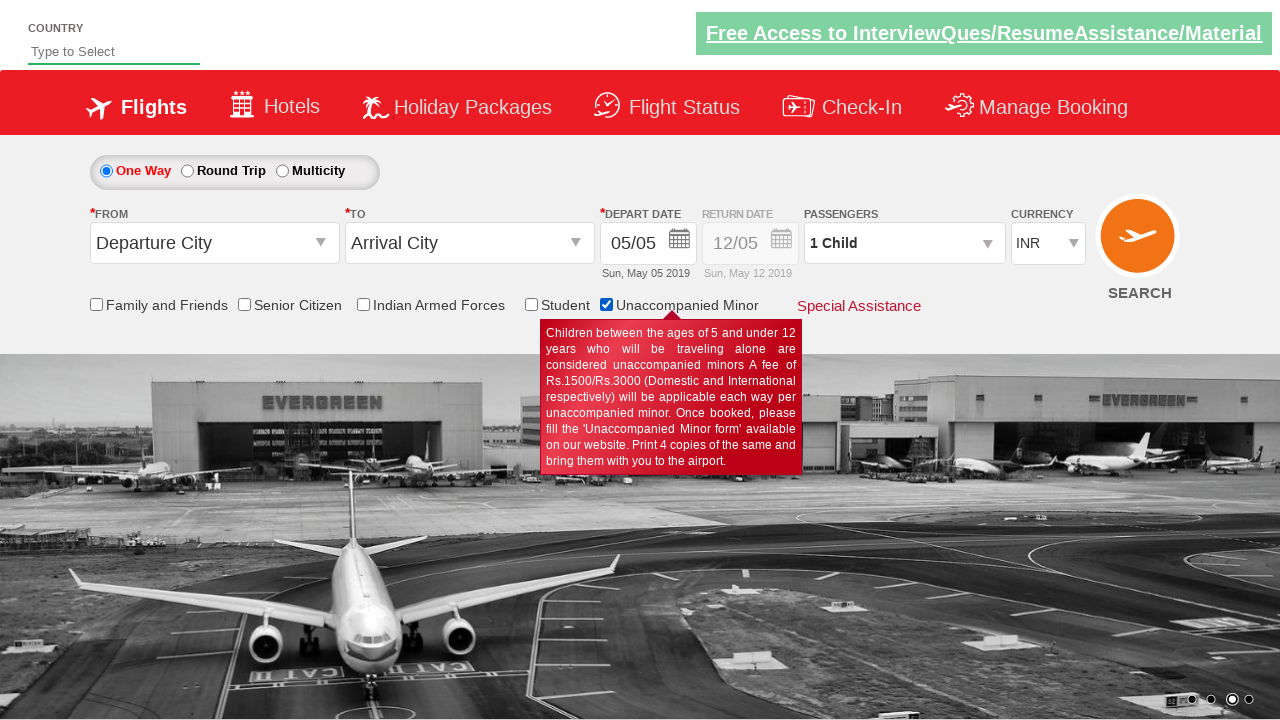